Tests slider functionality on Bootstrap Slider demo page by clicking on Example 6, then moving the slider to a target value (10) using keyboard arrow keys and verifying the displayed value matches the target.

Starting URL: https://seiyria.com/bootstrap-slider/

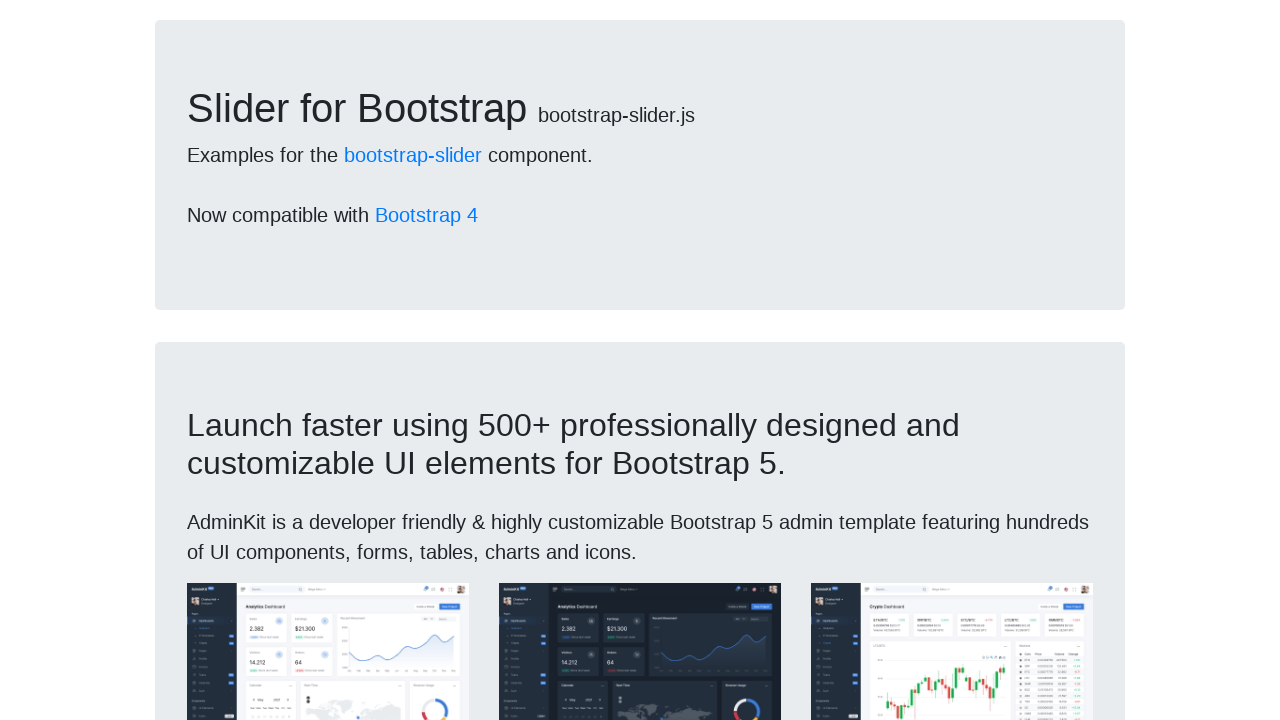

Clicked on Example 6 link to navigate to slider section at (198, 360) on xpath=//a[text()='Example 6']
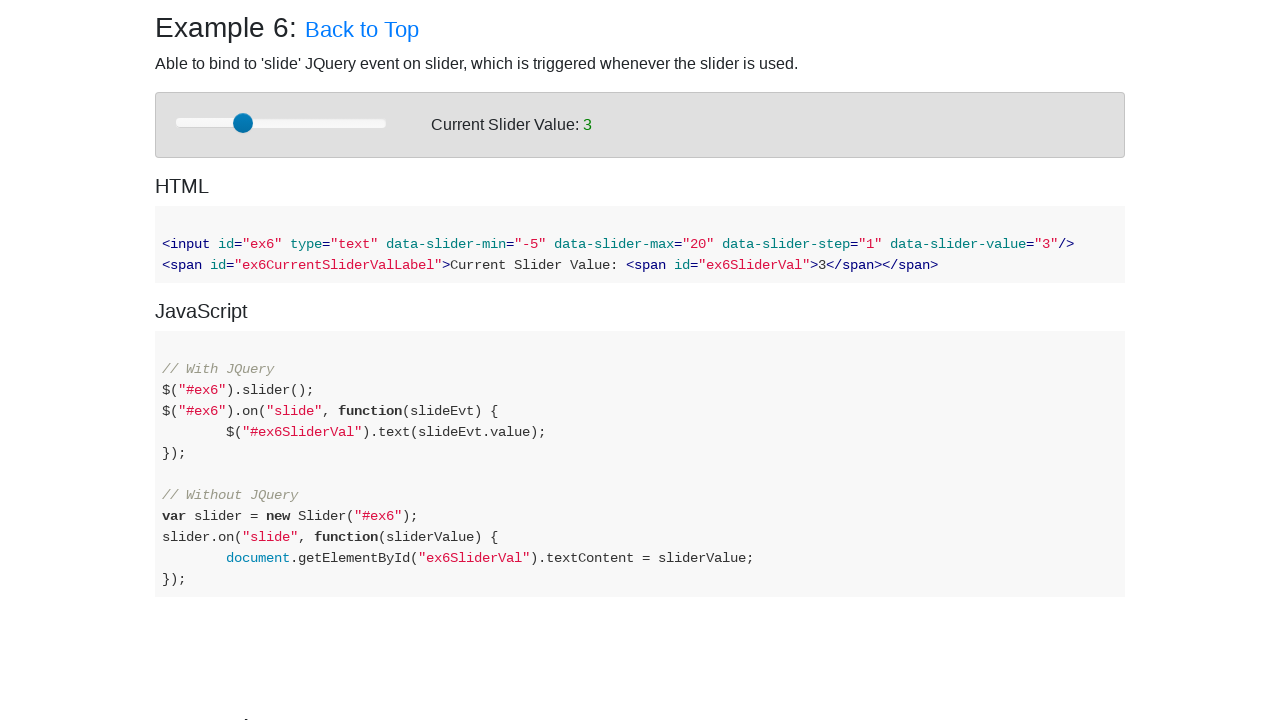

Located the Example 6 slider element
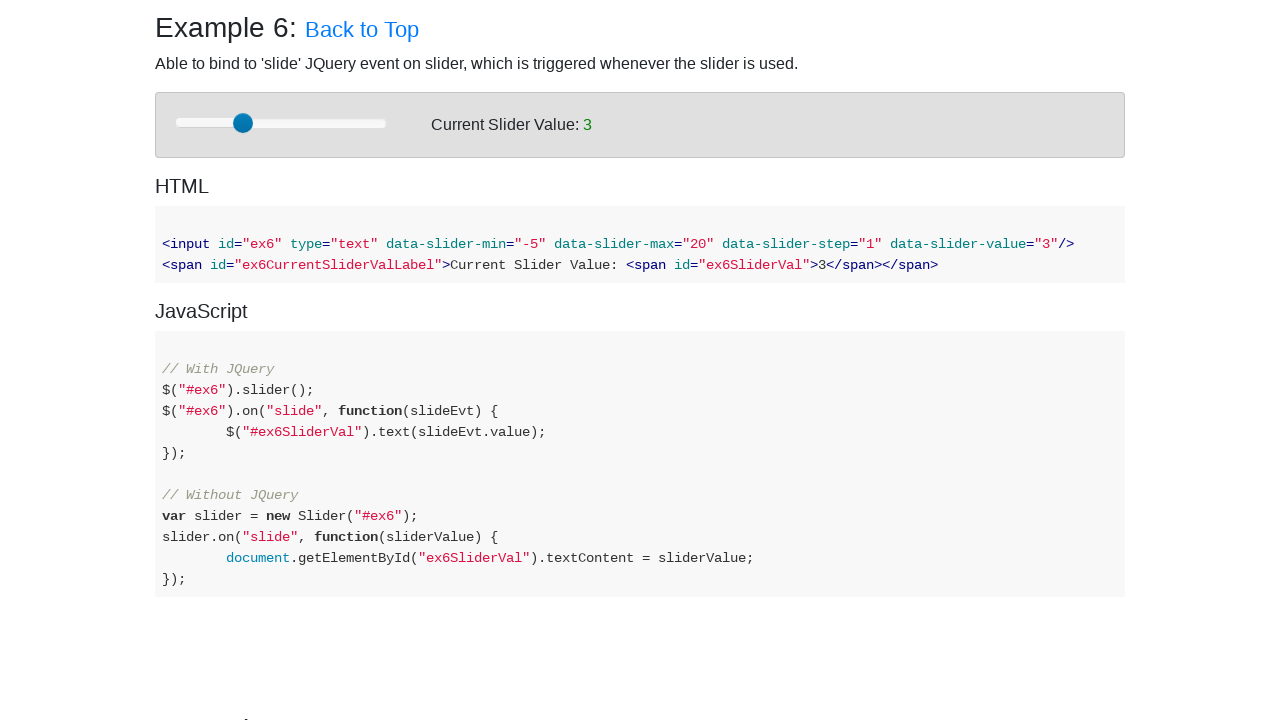

Confirmed slider is visible
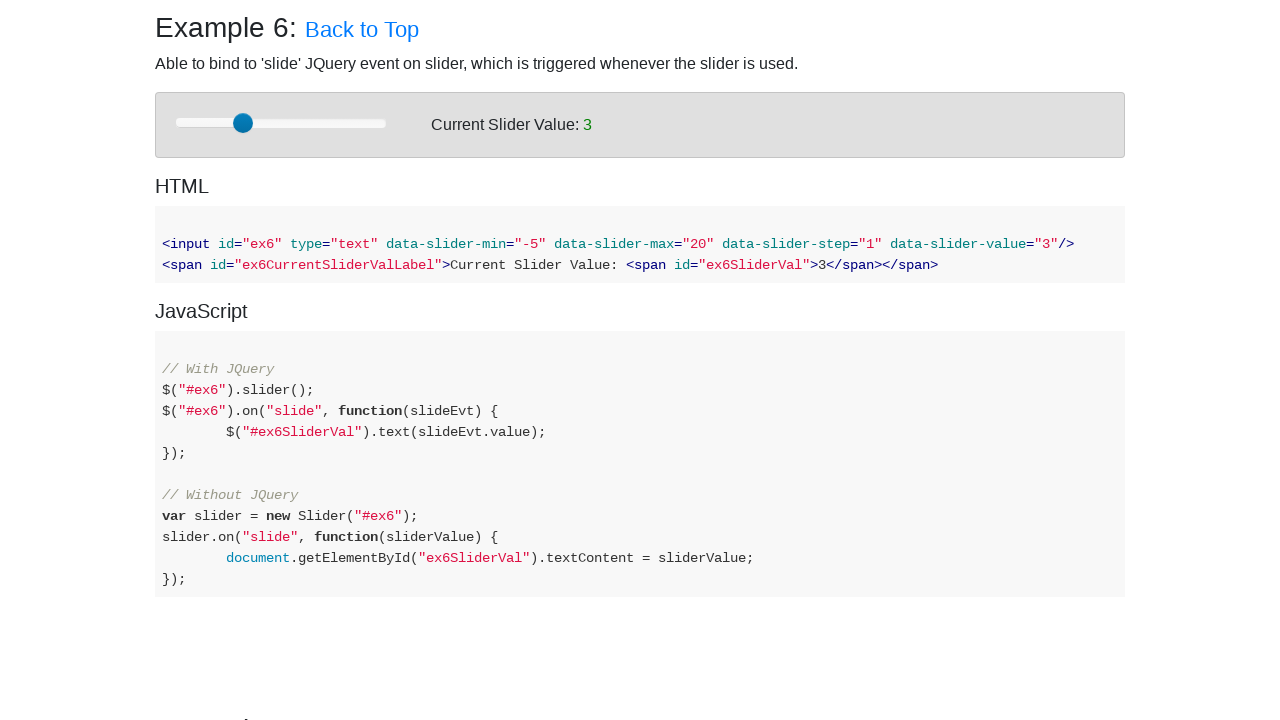

Retrieved current slider value: 3
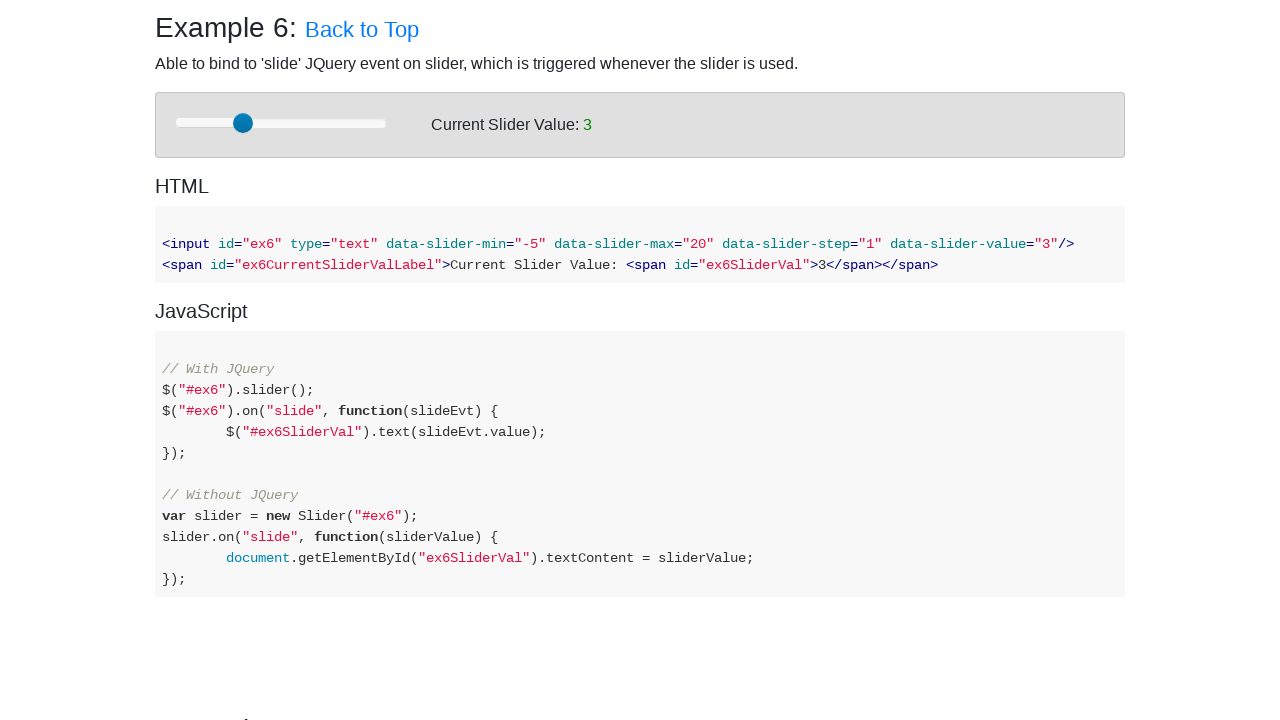

Pressed ArrowRight to move slider towards target value 10 on xpath=(//div[@id='example-6']//div[@role='slider'])[1]
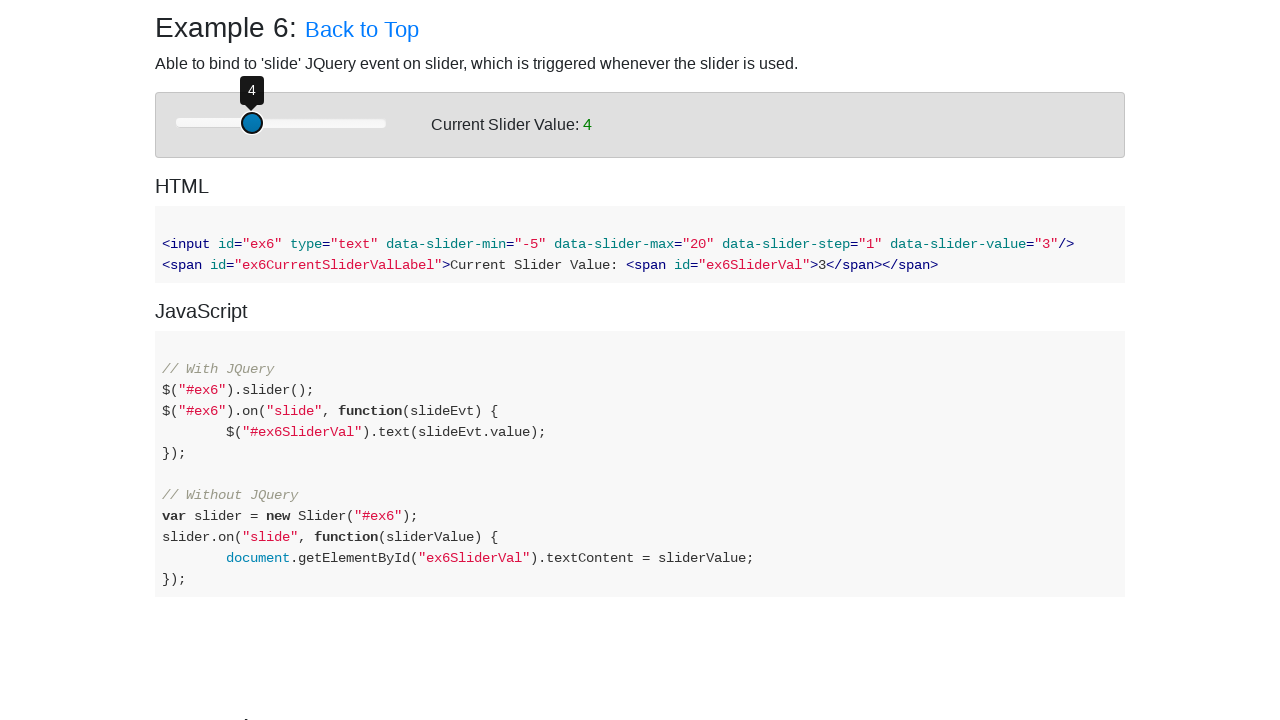

Pressed ArrowRight to move slider towards target value 10 on xpath=(//div[@id='example-6']//div[@role='slider'])[1]
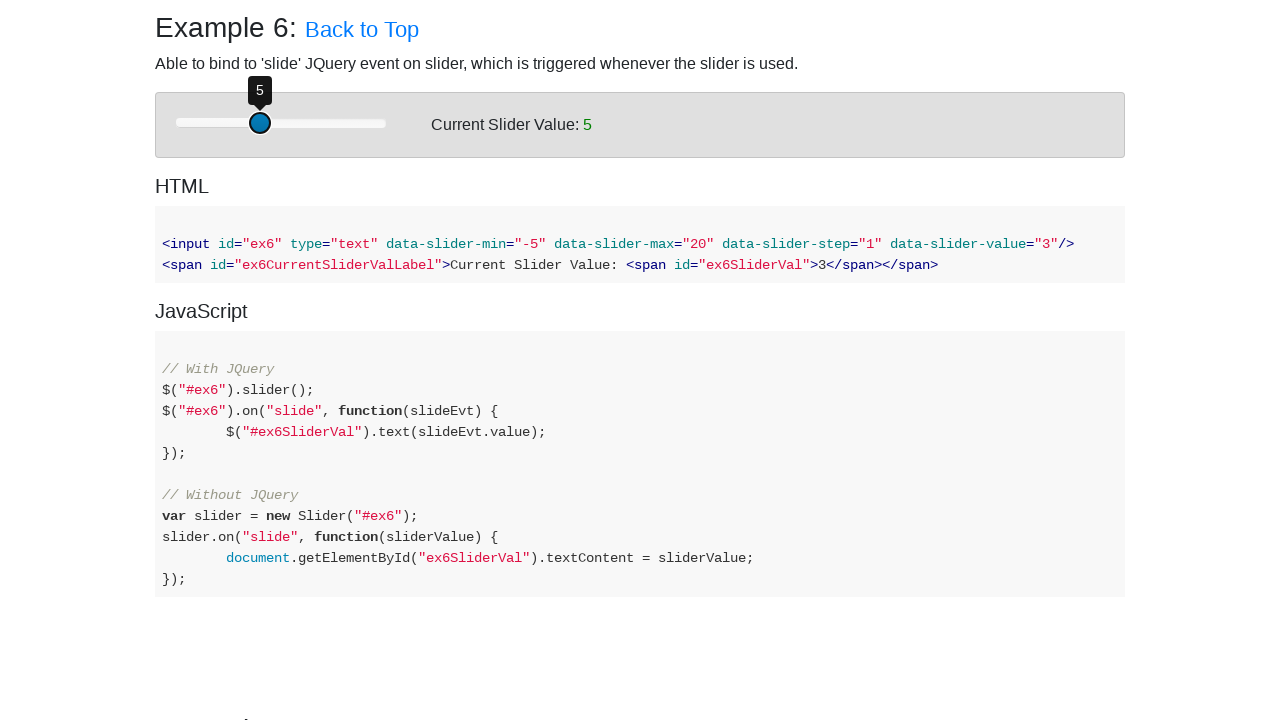

Pressed ArrowRight to move slider towards target value 10 on xpath=(//div[@id='example-6']//div[@role='slider'])[1]
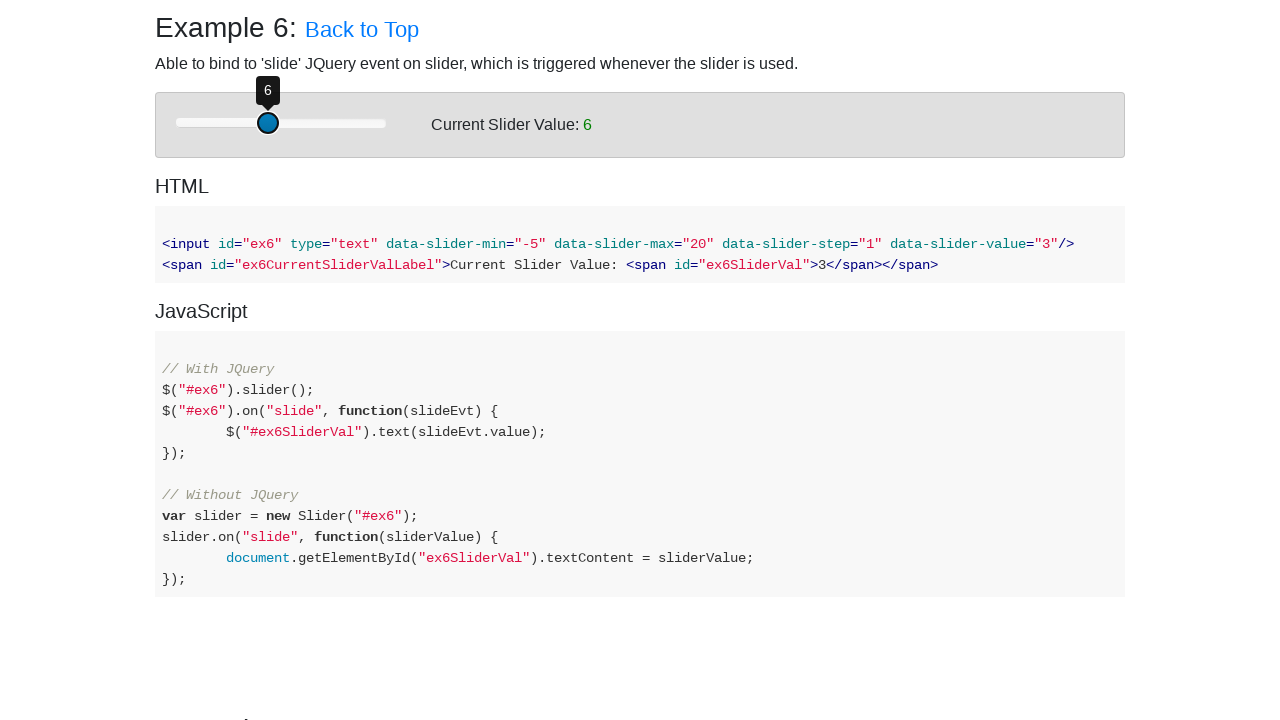

Pressed ArrowRight to move slider towards target value 10 on xpath=(//div[@id='example-6']//div[@role='slider'])[1]
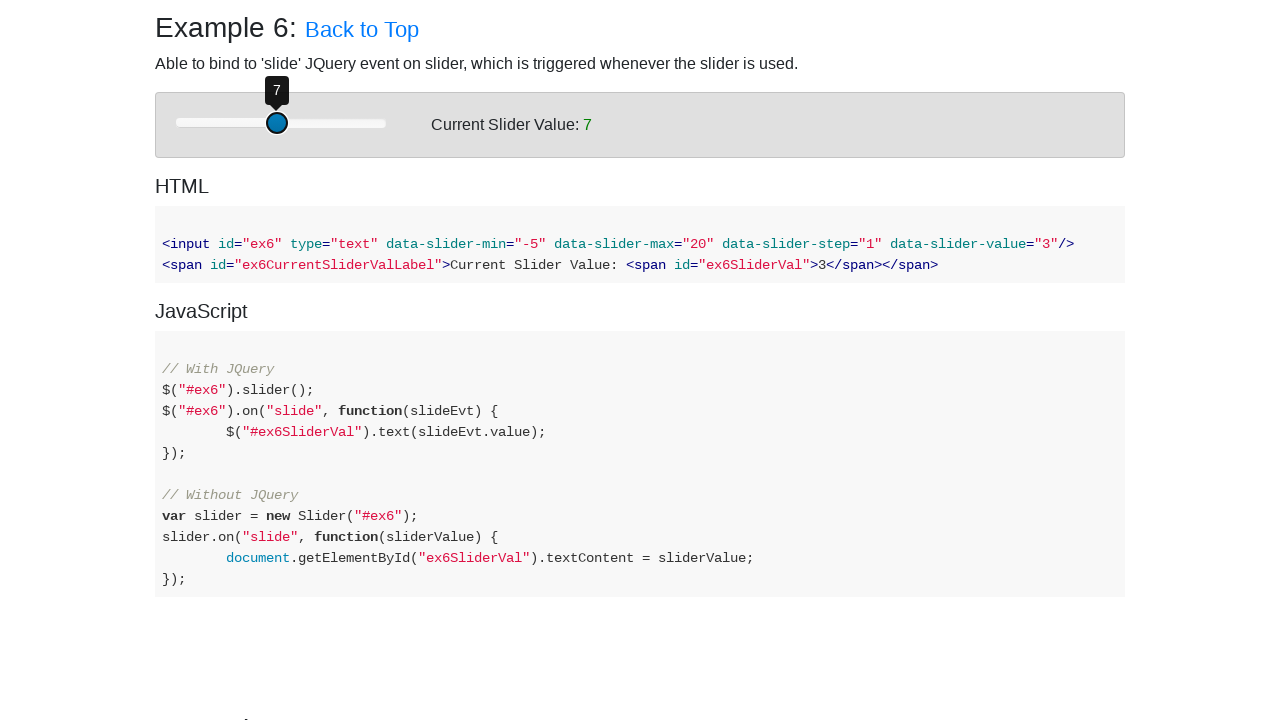

Pressed ArrowRight to move slider towards target value 10 on xpath=(//div[@id='example-6']//div[@role='slider'])[1]
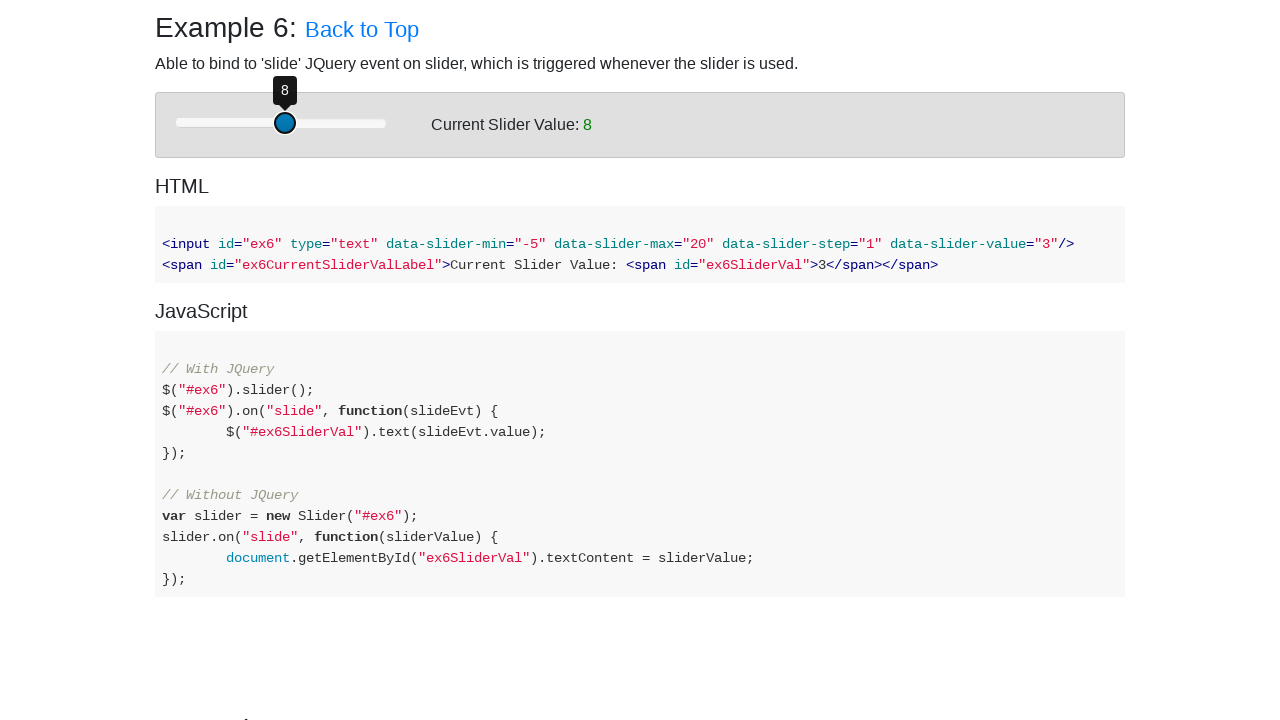

Pressed ArrowRight to move slider towards target value 10 on xpath=(//div[@id='example-6']//div[@role='slider'])[1]
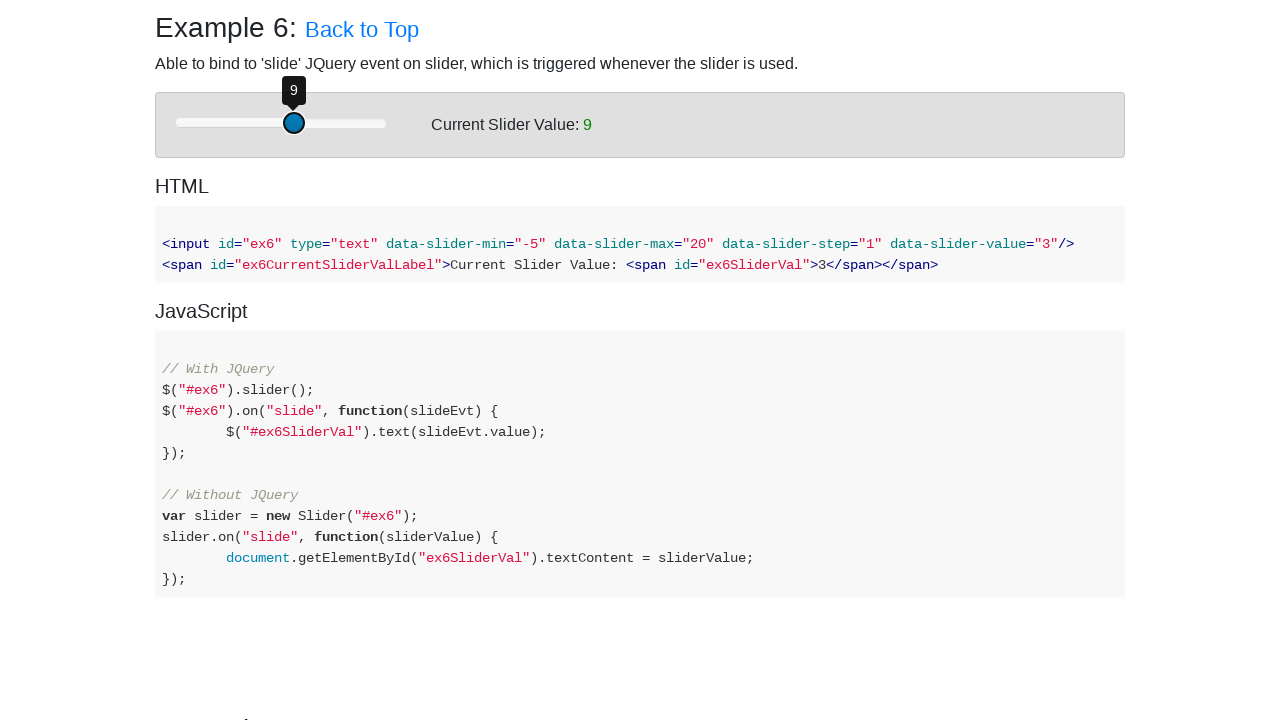

Pressed ArrowRight to move slider towards target value 10 on xpath=(//div[@id='example-6']//div[@role='slider'])[1]
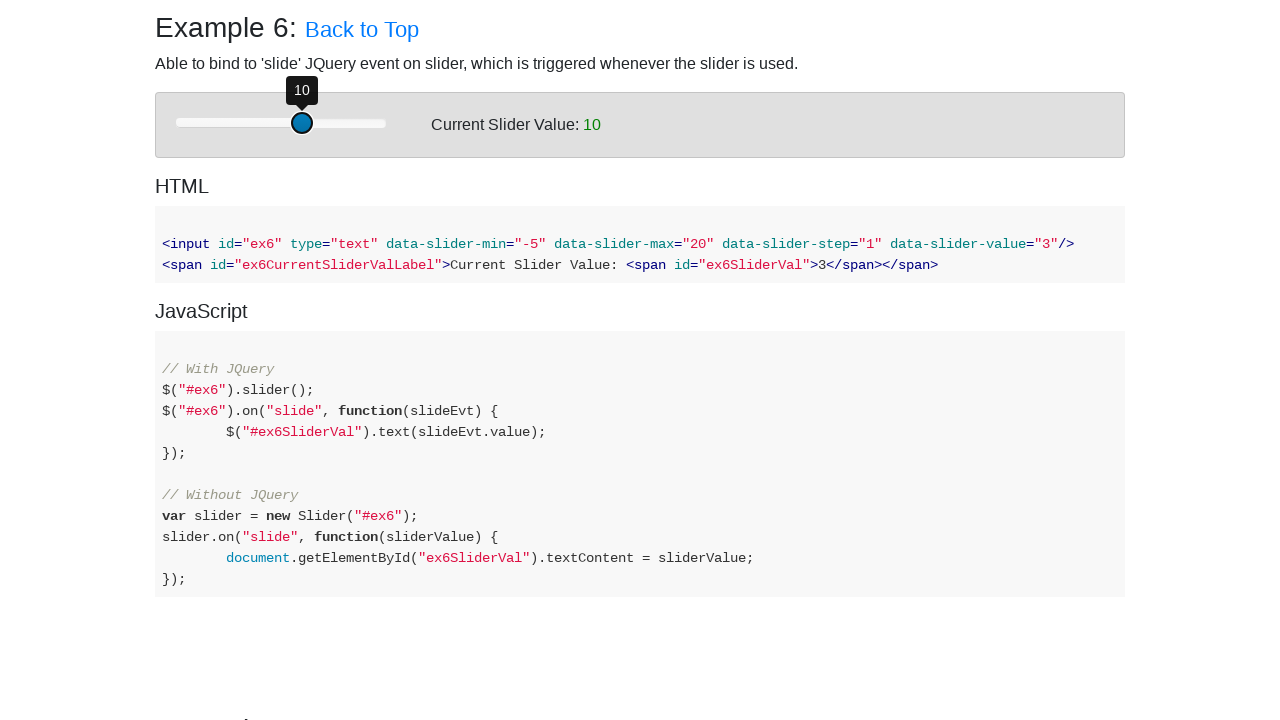

Verified slider value updated to target value 10
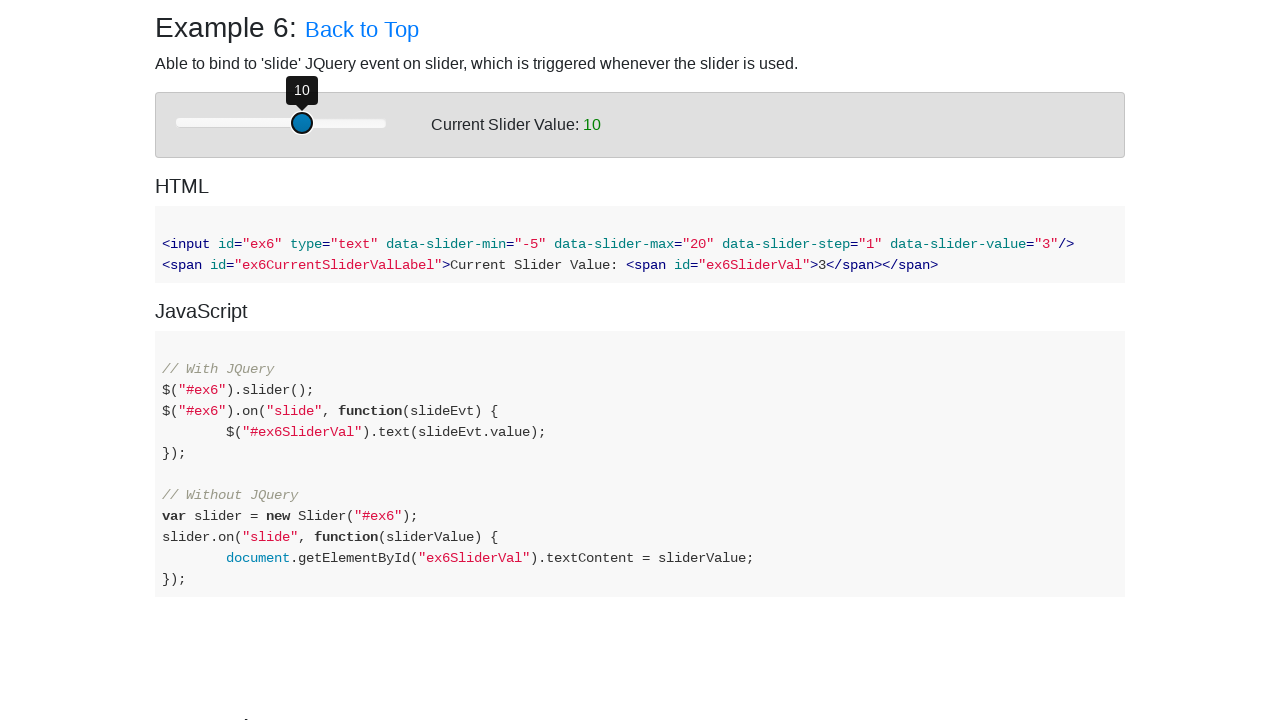

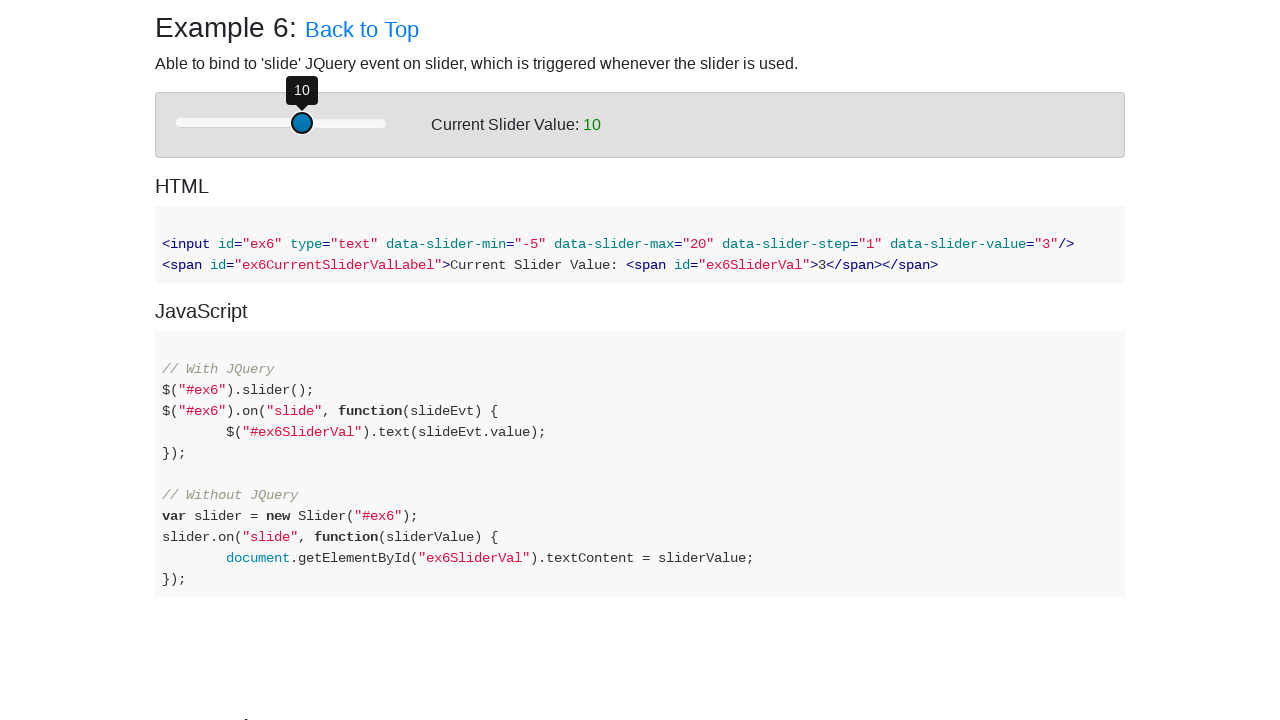